Tests the confirm box functionality by clicking the confirm button, dismissing the confirm dialog, and verifying the cancel result message is displayed.

Starting URL: https://demoqa.com/alerts

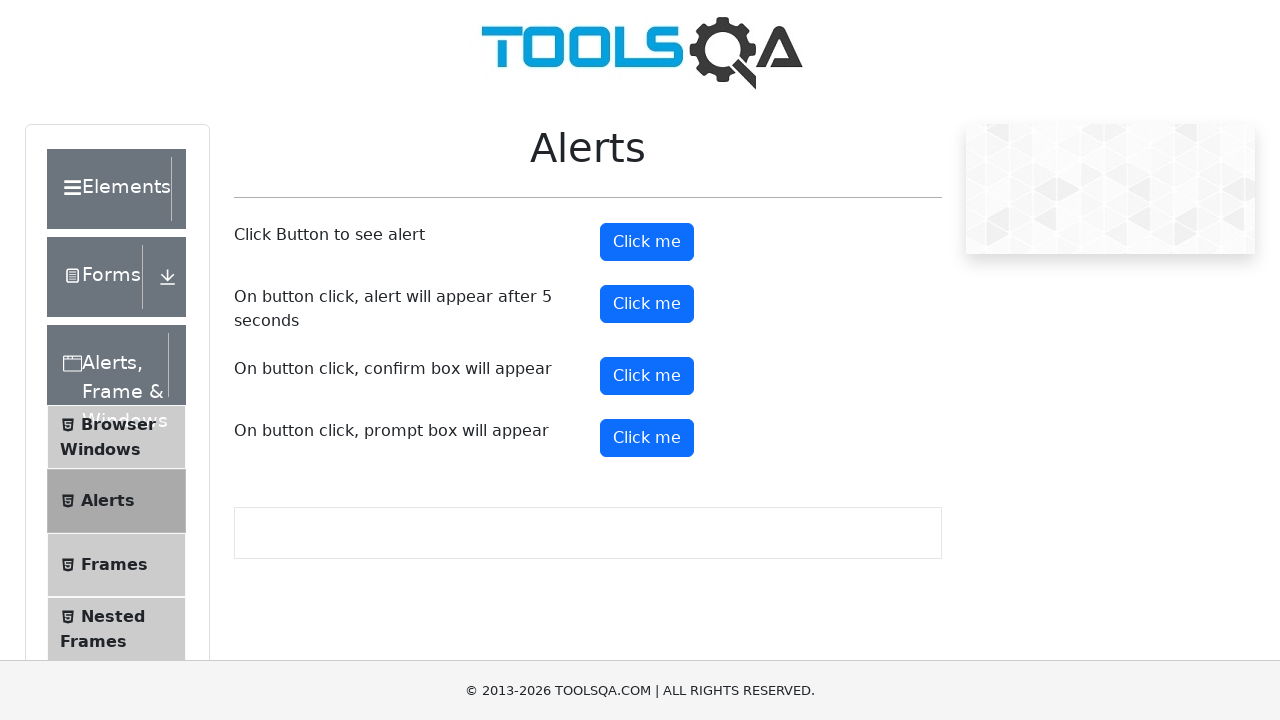

Set up dialog handler to dismiss confirm box
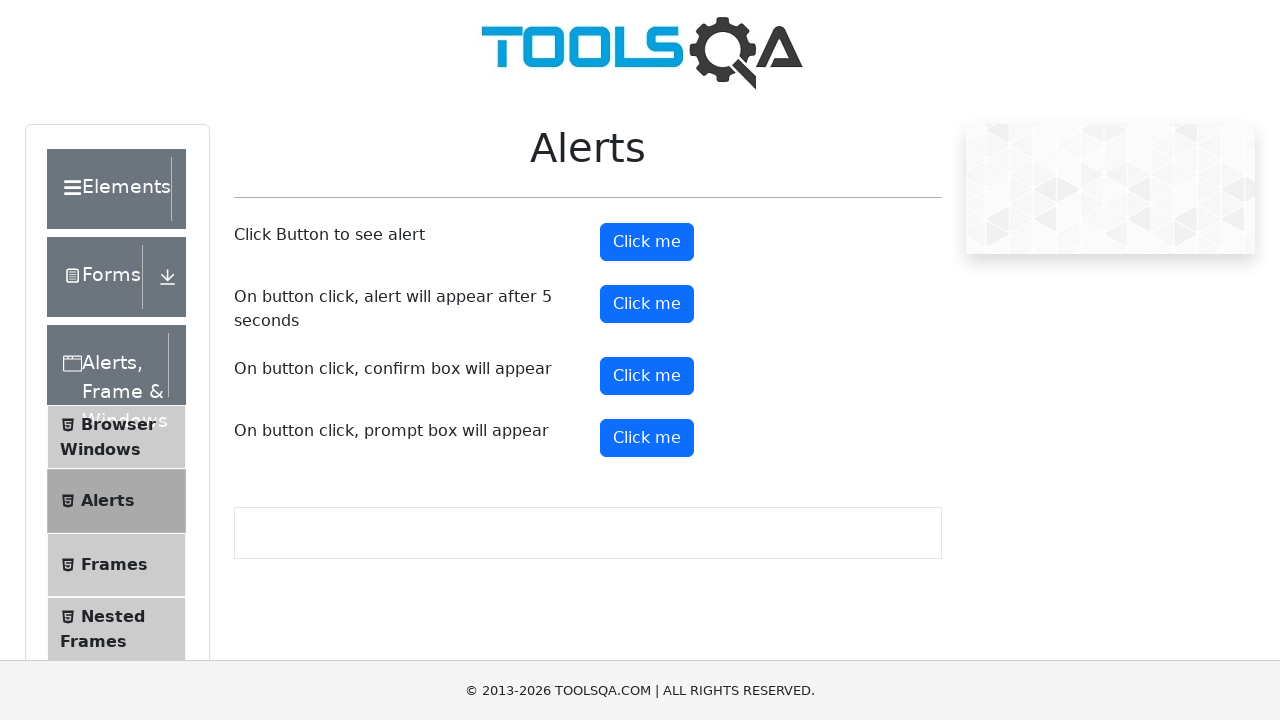

Clicked confirm button to trigger confirm dialog at (647, 376) on #confirmButton
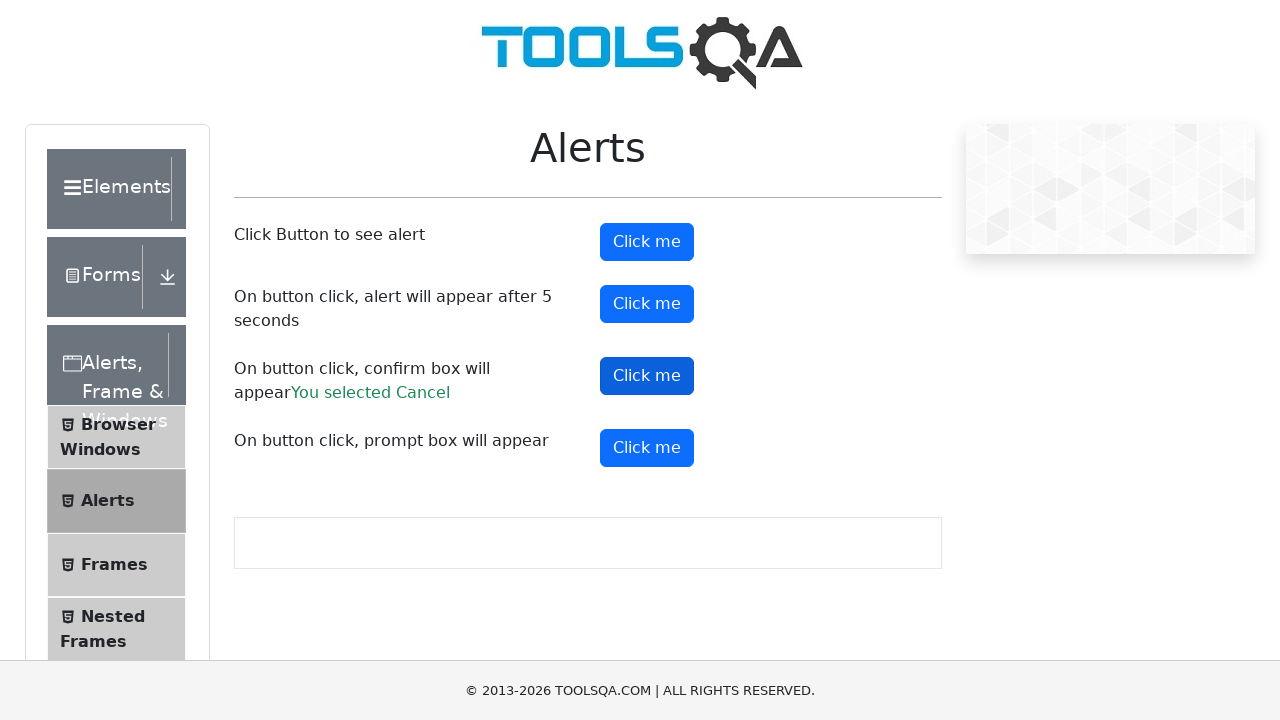

Confirm result message appeared after dismissing dialog
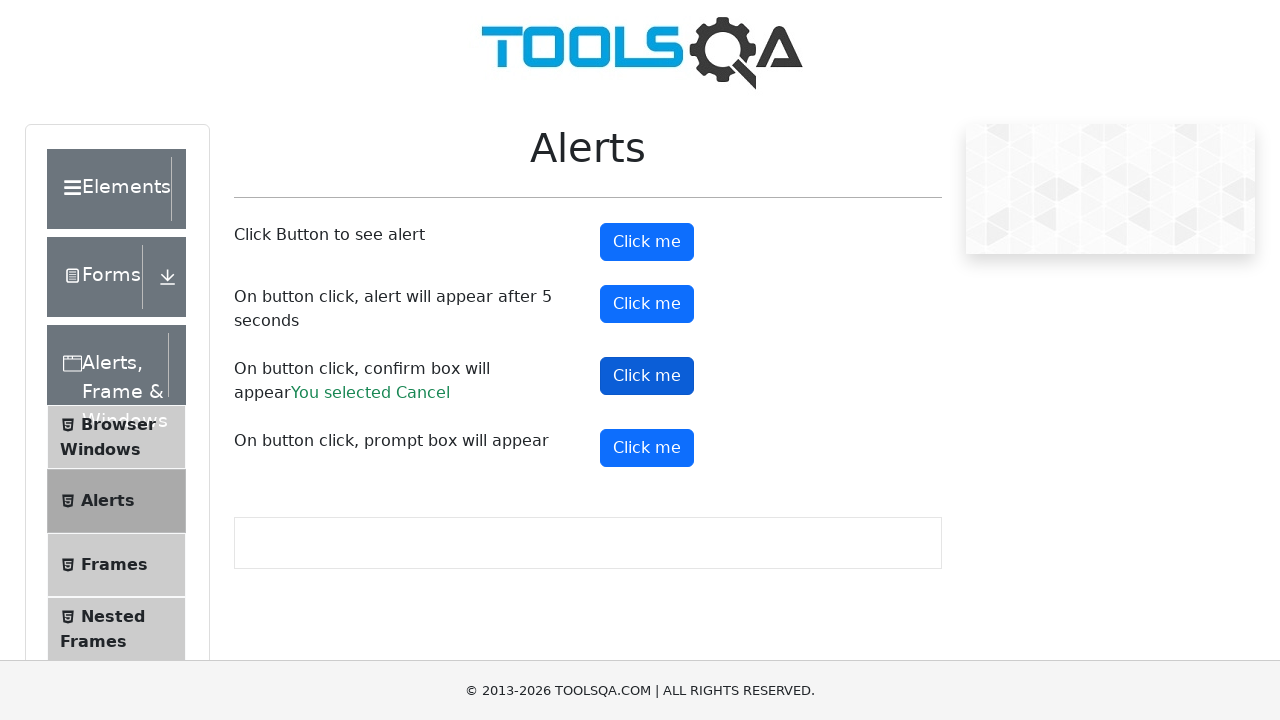

Retrieved and logged confirm result text
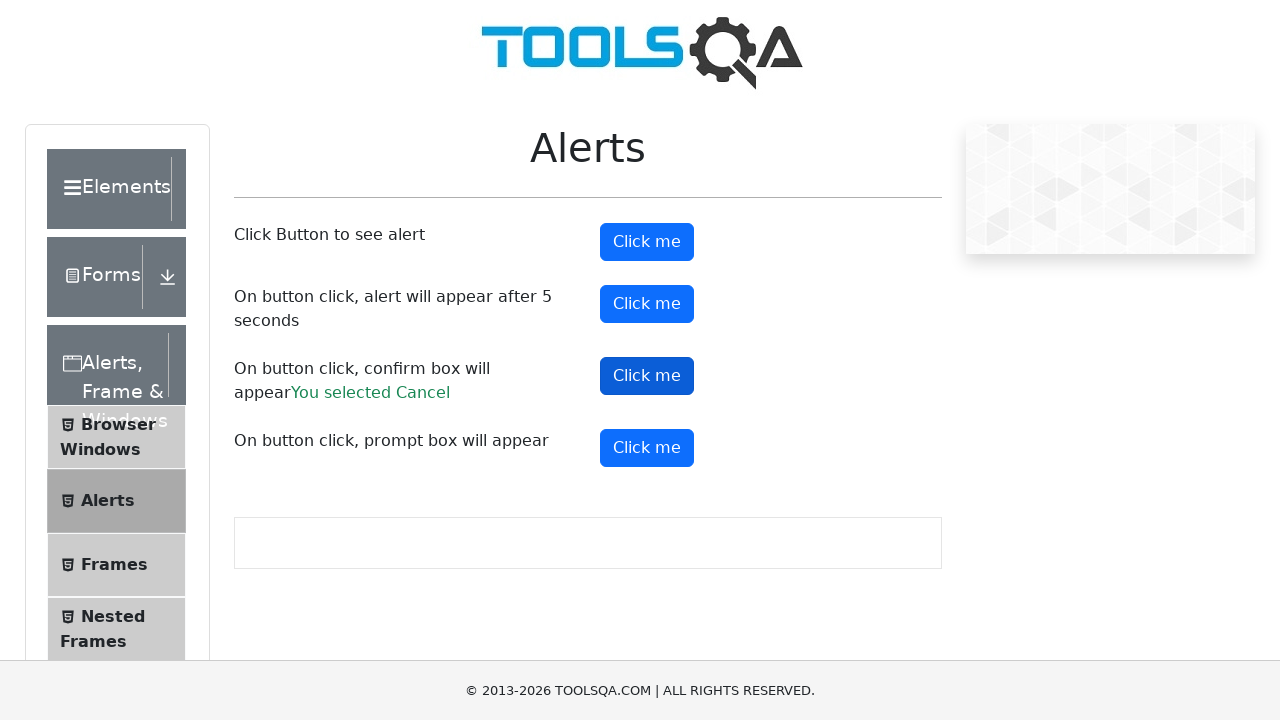

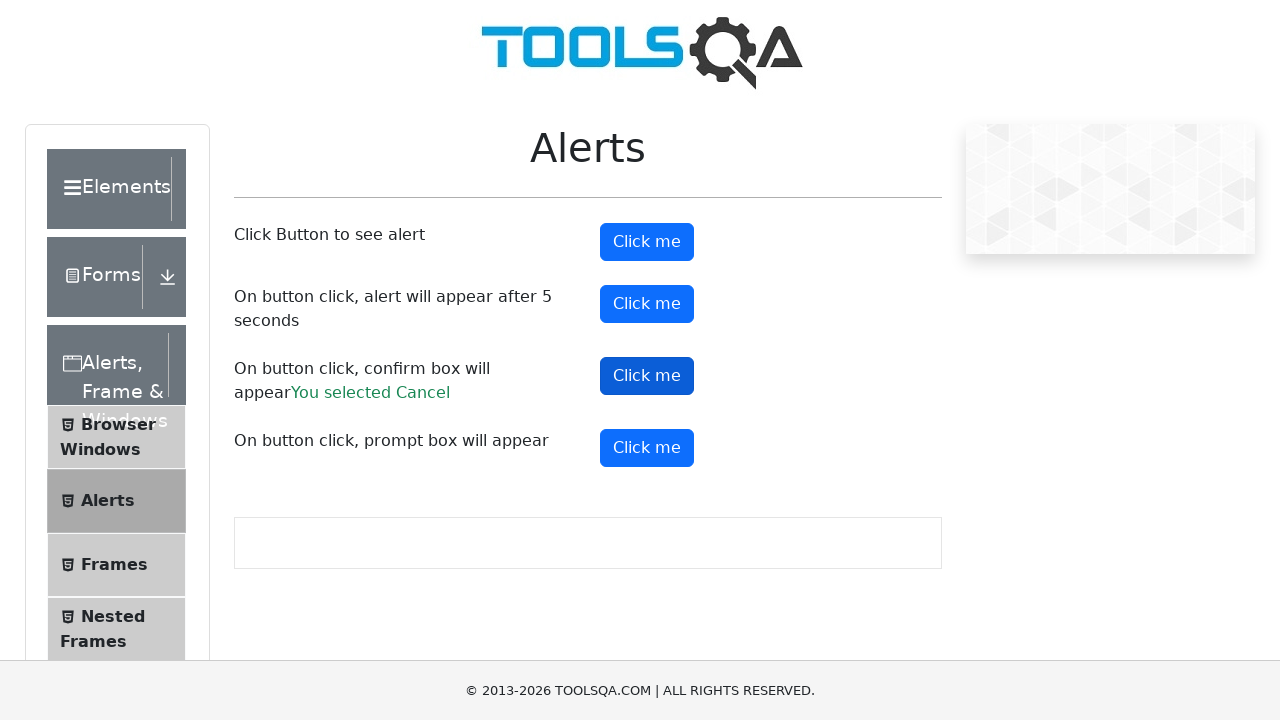